Tests checkbox functionality by checking and unchecking the first checkbox, verifying its state, and counting total checkboxes on the page

Starting URL: https://rahulshettyacademy.com/AutomationPractice/

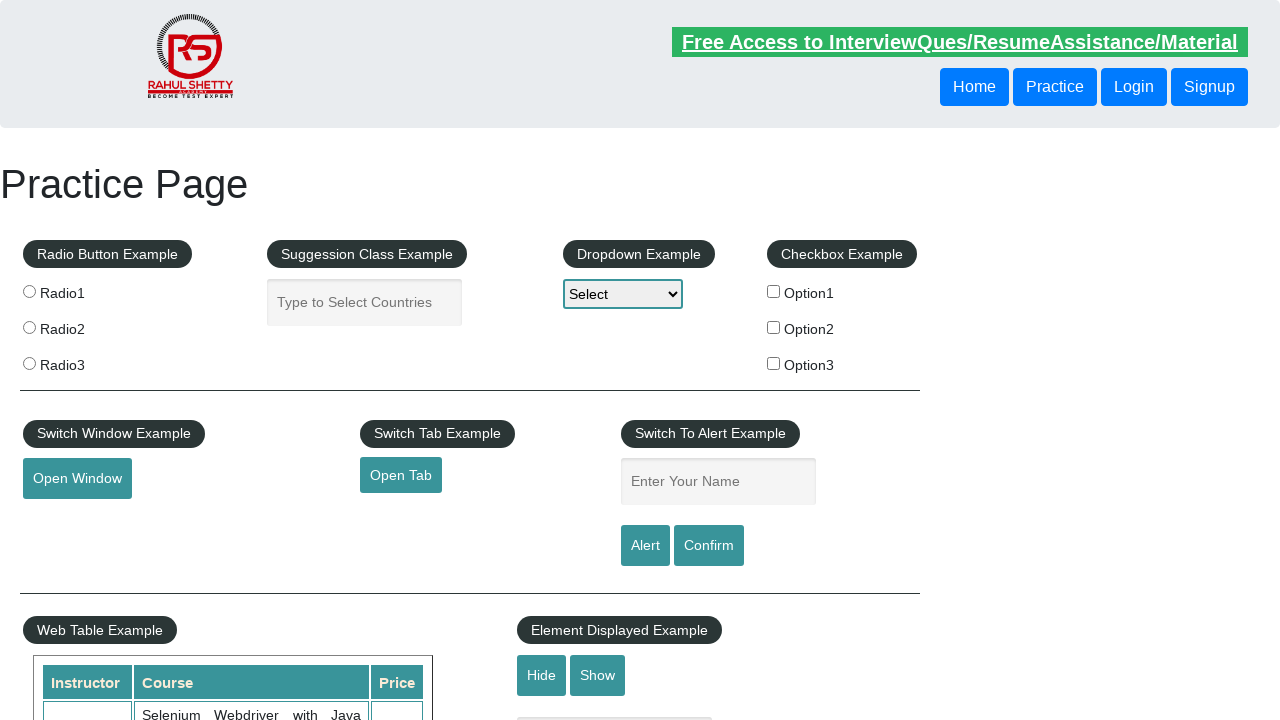

Clicked the first checkbox to check it at (774, 291) on input#checkBoxOption1
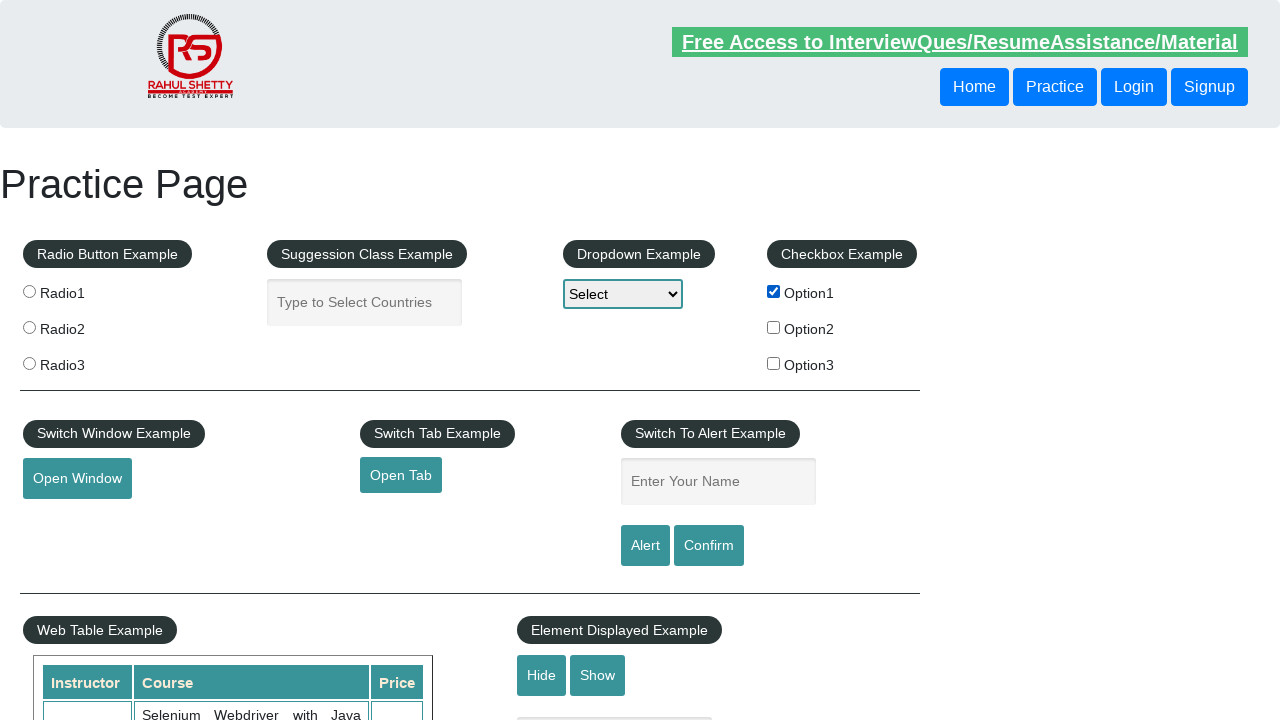

Verified that the first checkbox is now checked
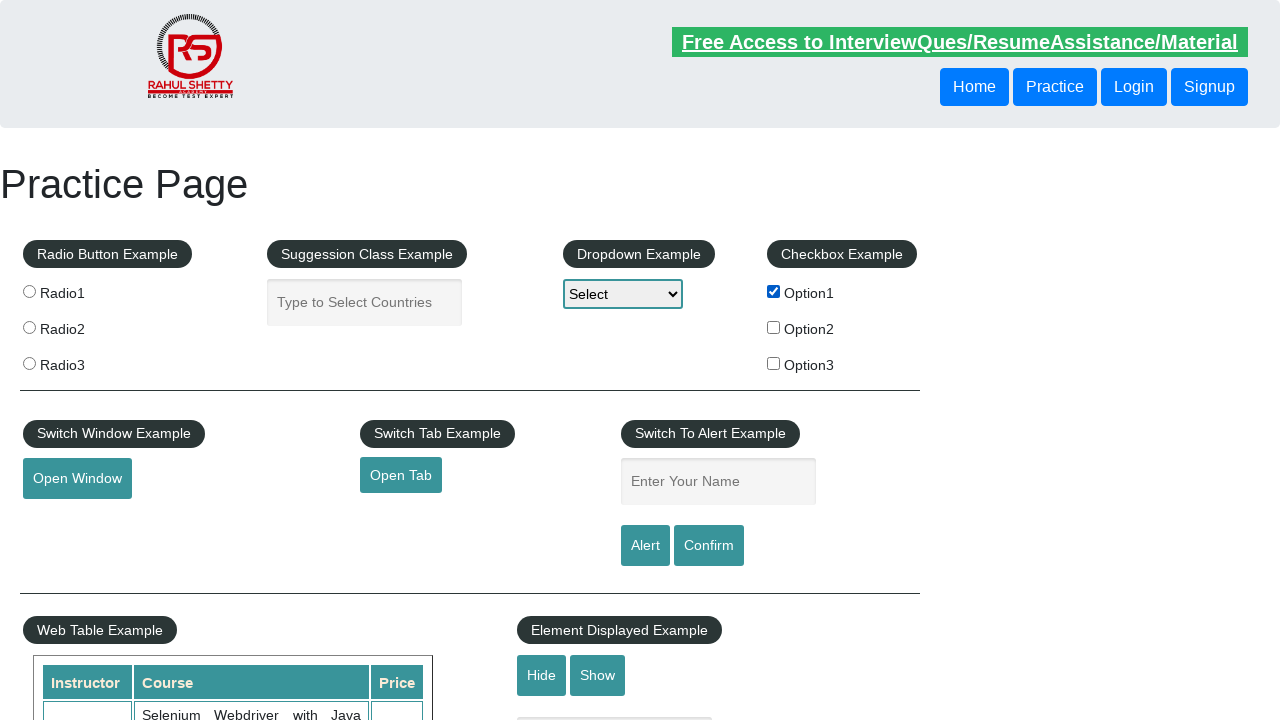

Clicked the first checkbox again to uncheck it at (774, 291) on input#checkBoxOption1
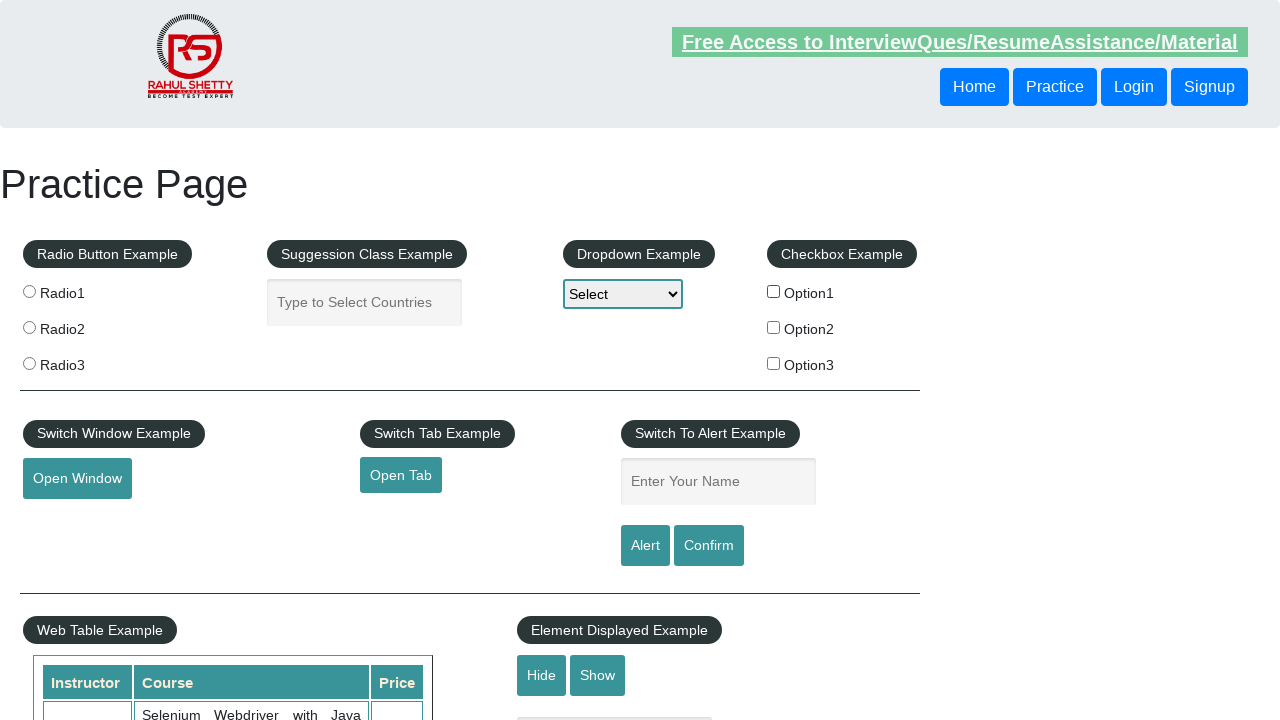

Verified that the first checkbox is now unchecked
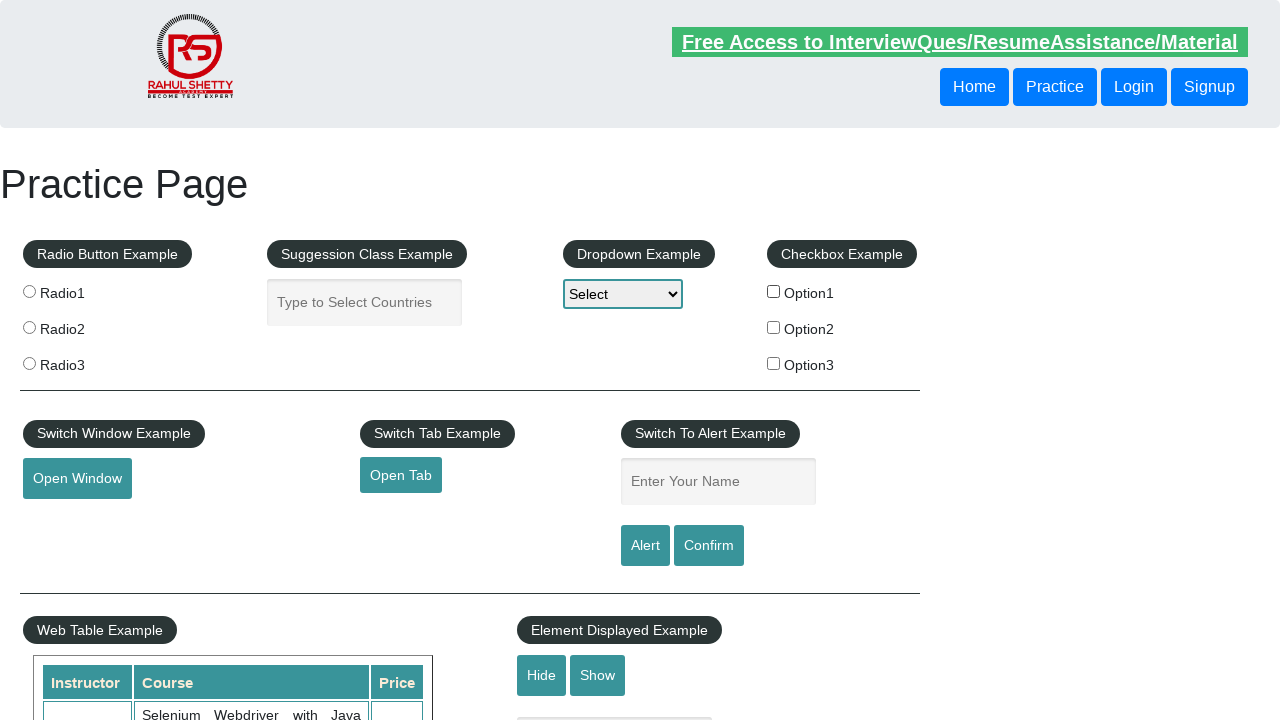

Located all checkboxes on the page
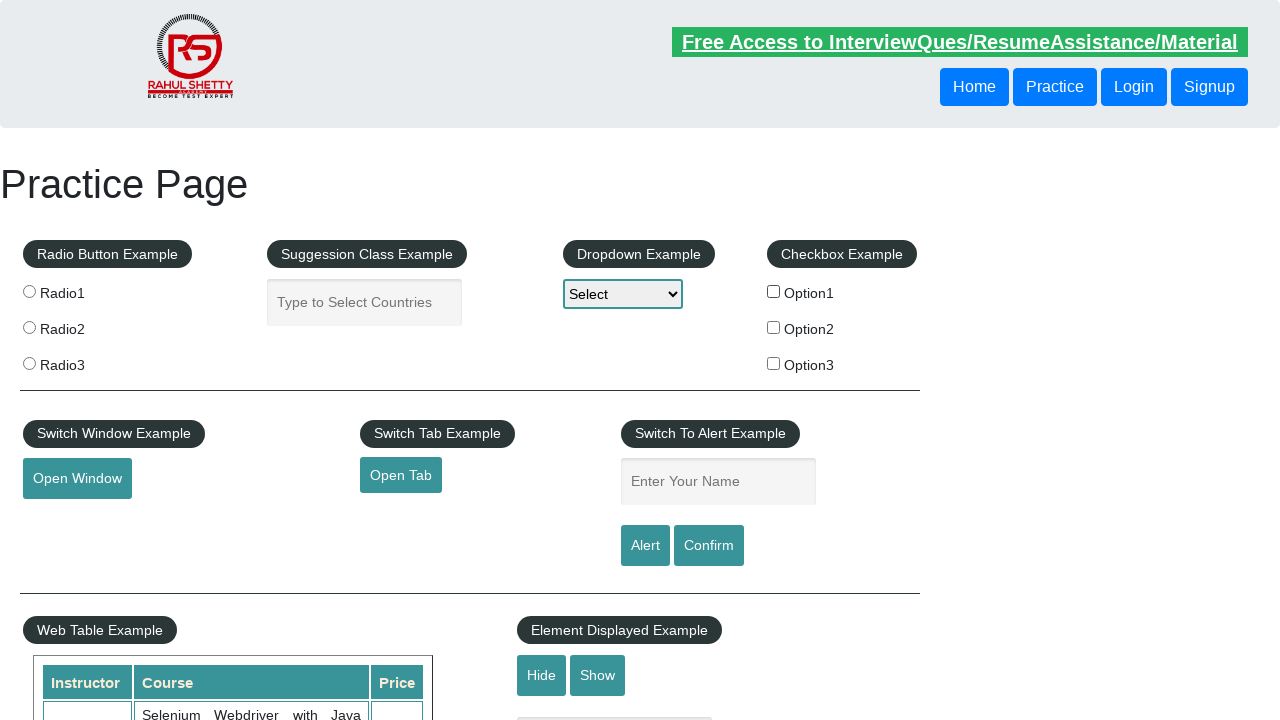

Counted total checkboxes: 3
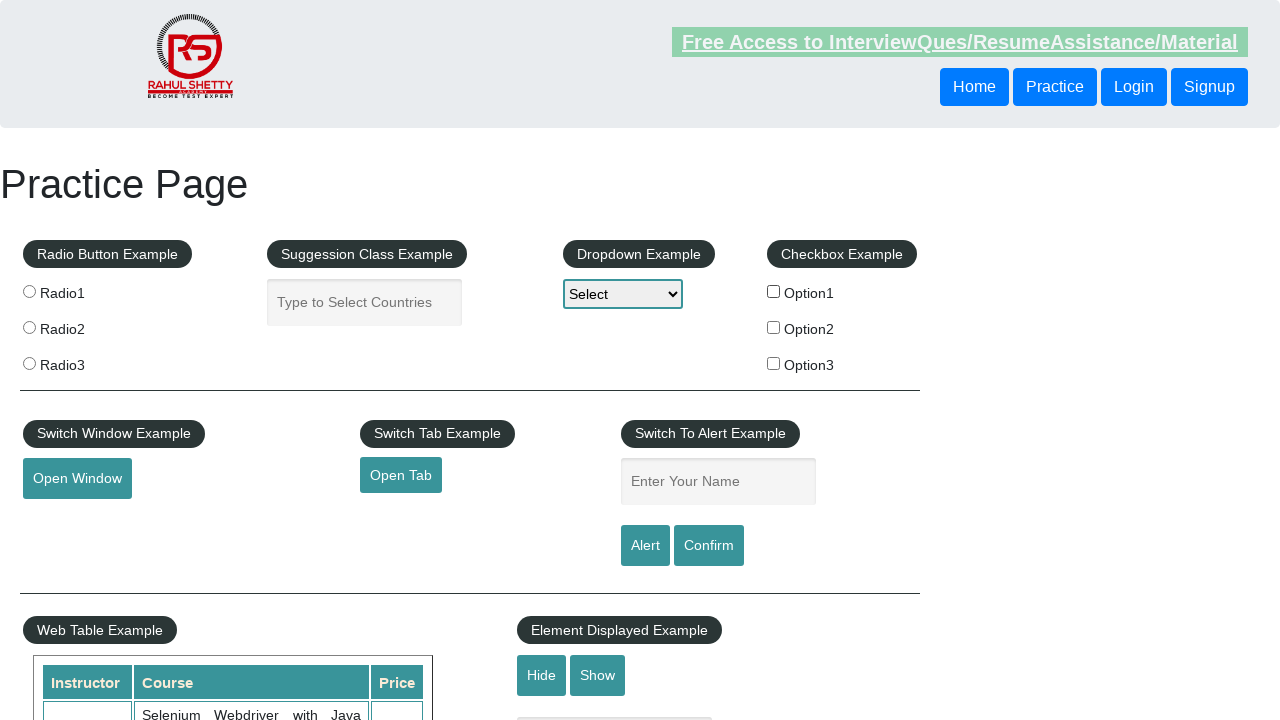

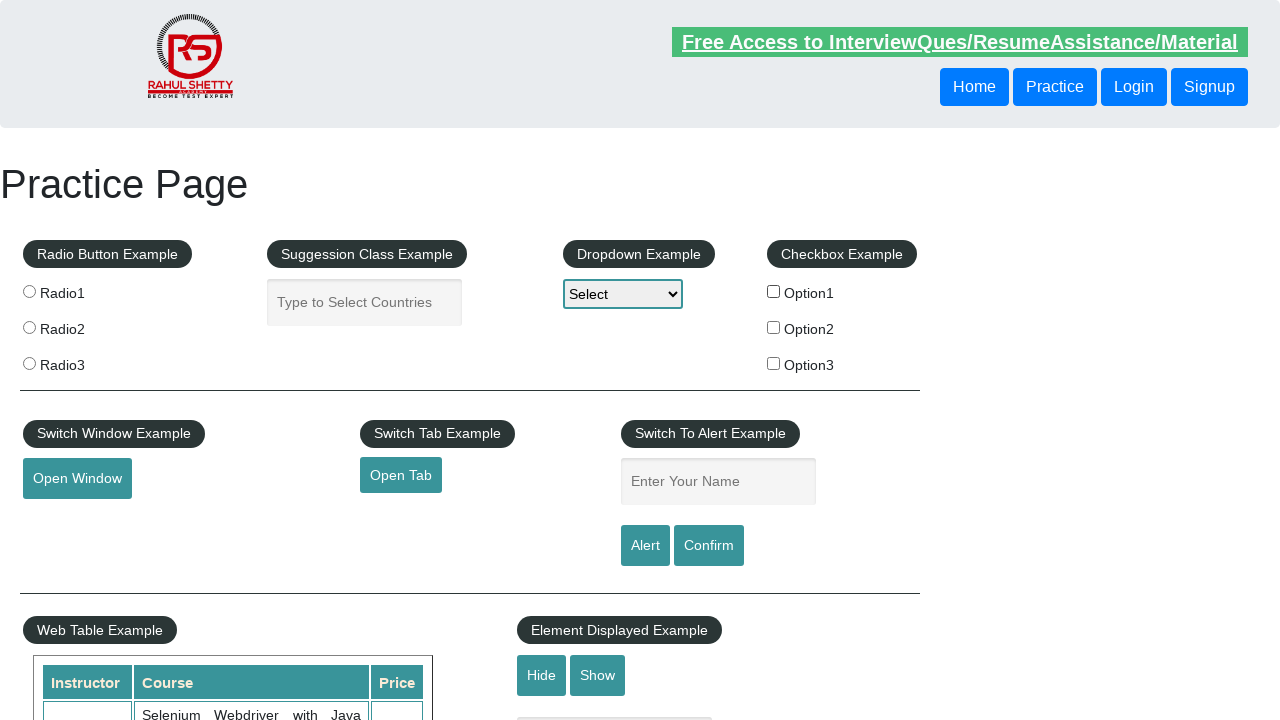